Navigates to the RedChief website homepage and verifies the page loads successfully

Starting URL: https://redchief.in/

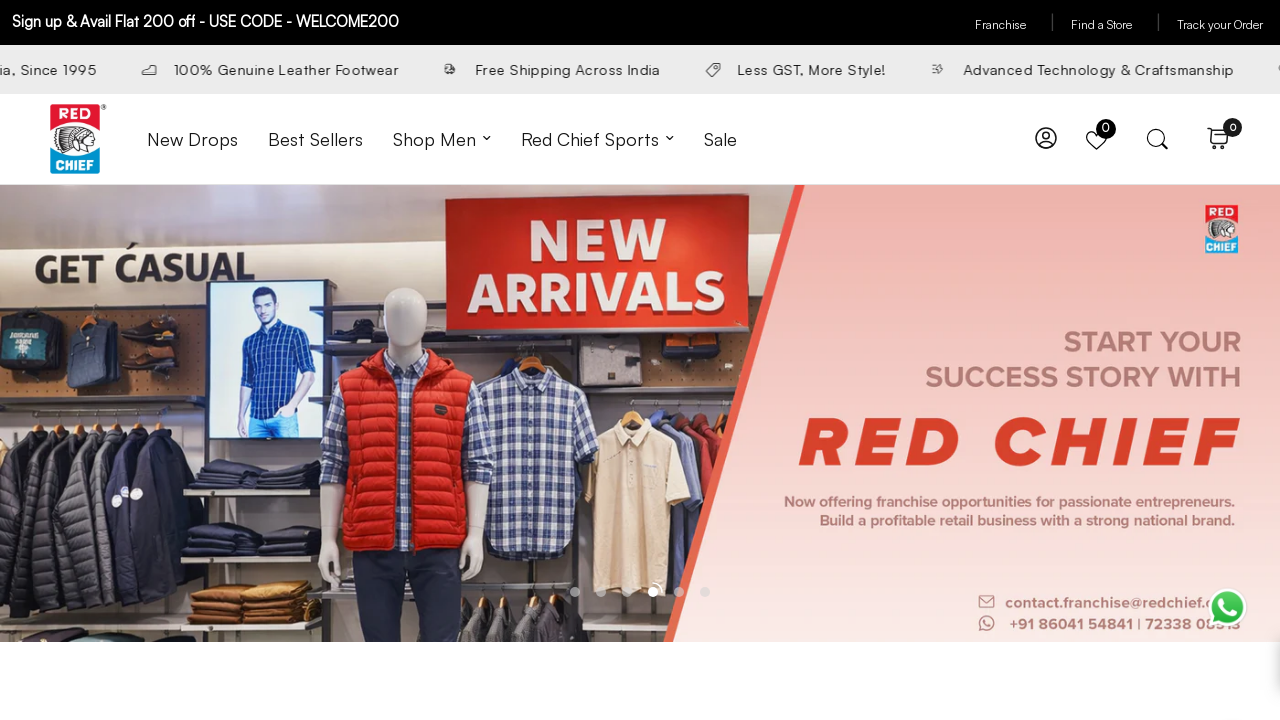

RedChief homepage loaded successfully (domcontentloaded state)
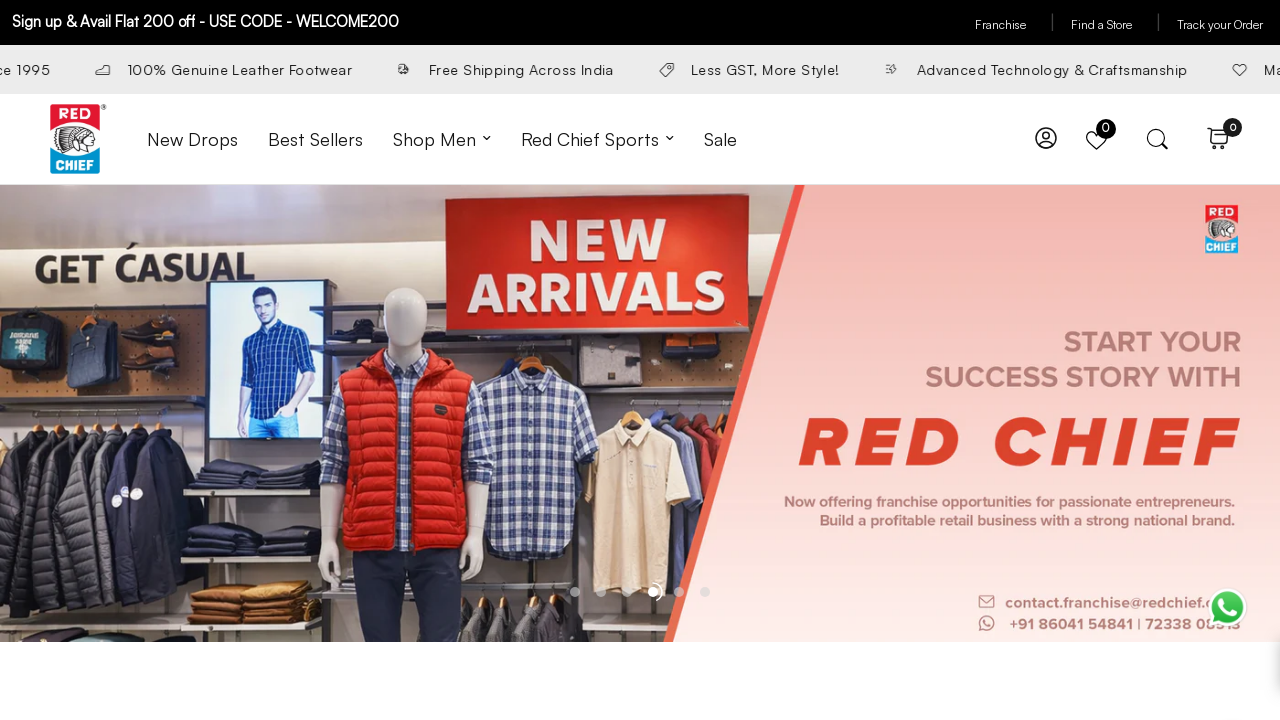

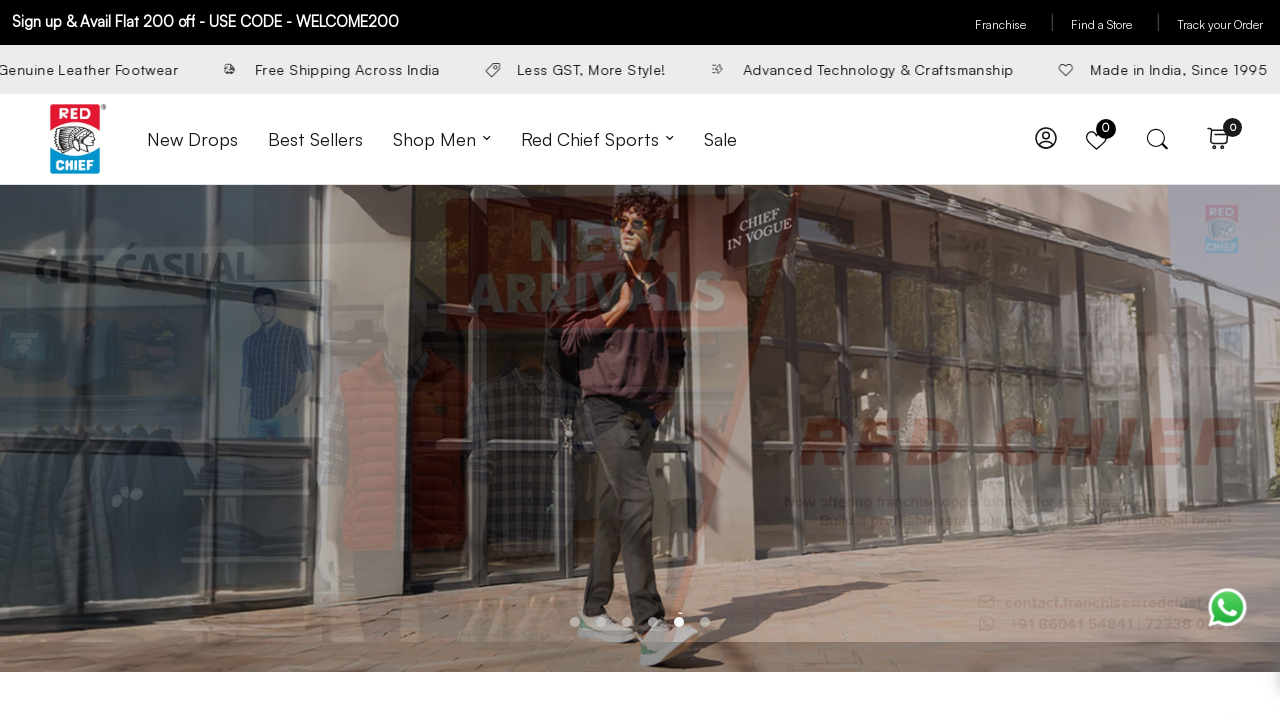